Tests custom dropdown functionality by opening the dropdown, selecting the Red option, then reopening and selecting the Blue option

Starting URL: https://dmytro-ch21.github.io/html/web-elements.html

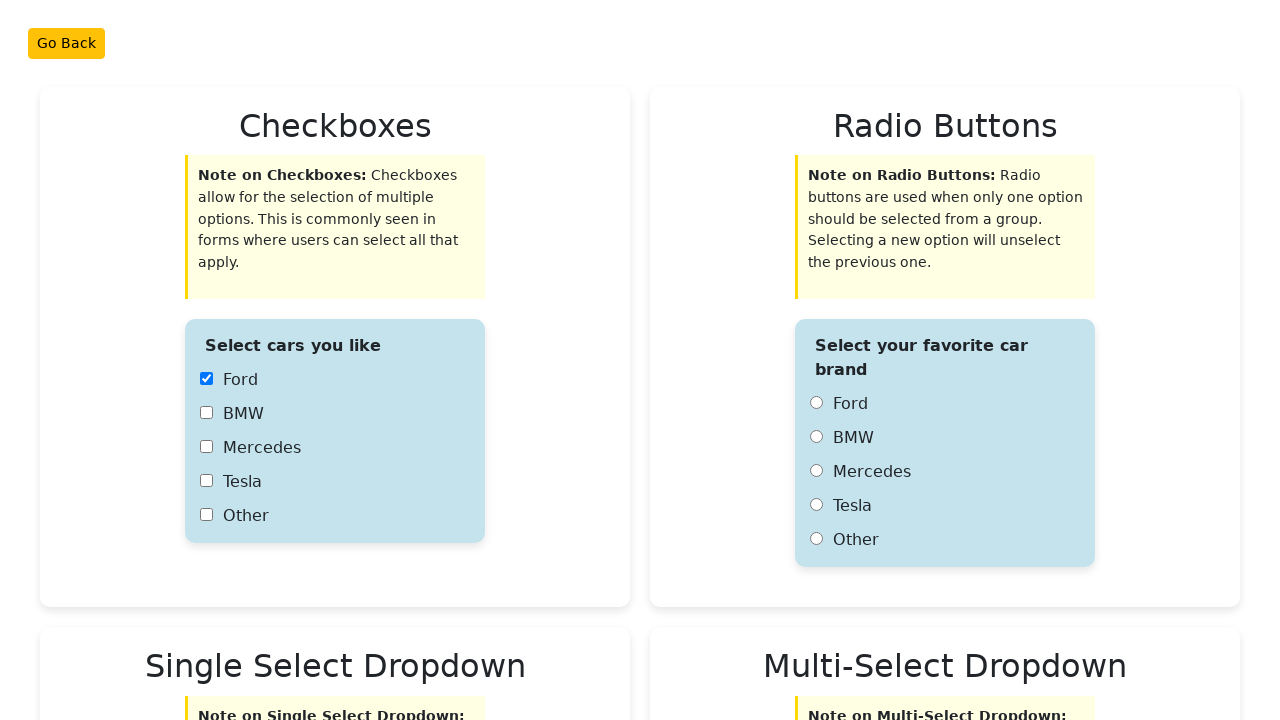

Scrolled custom dropdown into view
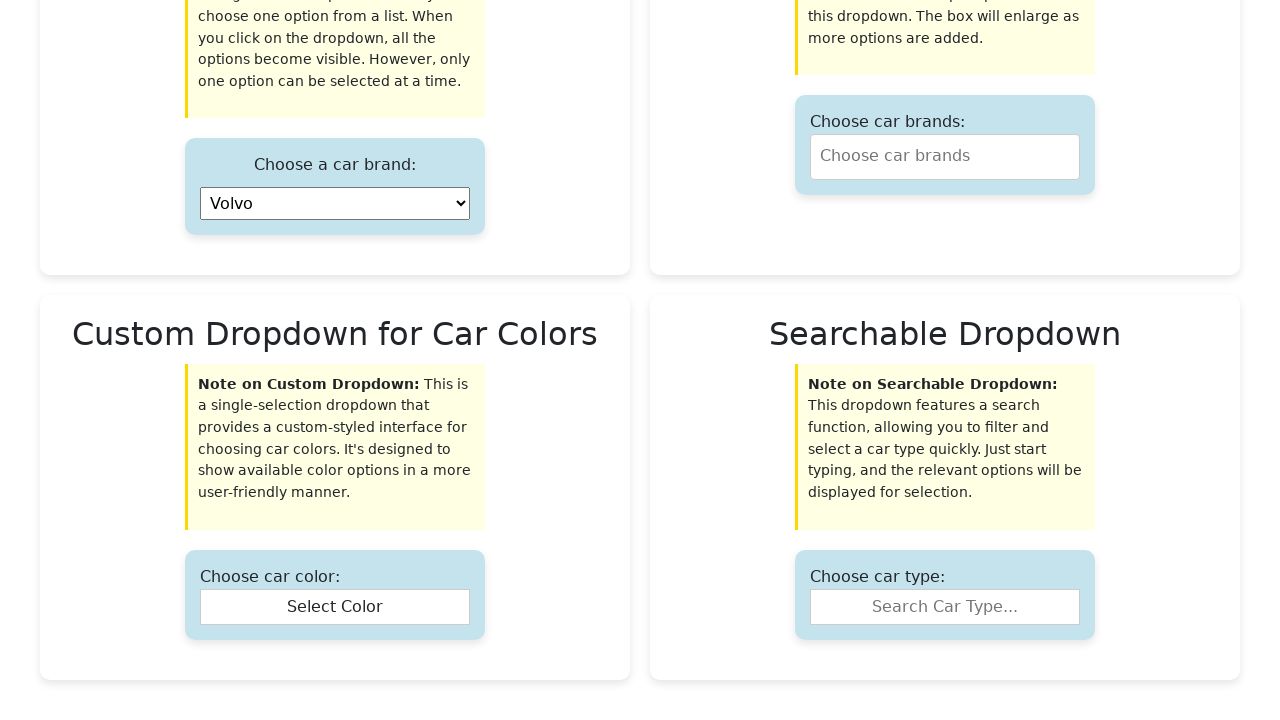

Clicked custom dropdown to open it at (335, 607) on #custom-select
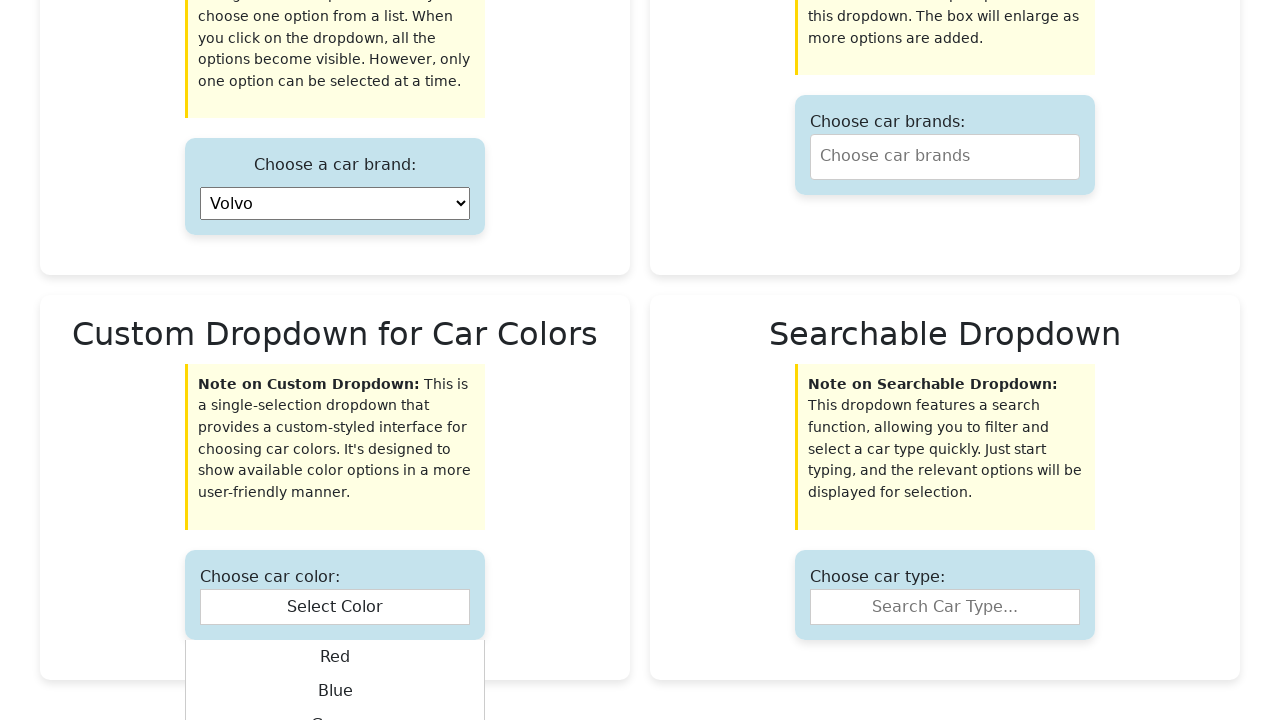

Selected Red option from dropdown at (335, 657) on xpath=//div[@class='custom-options']/div[text()='Red']
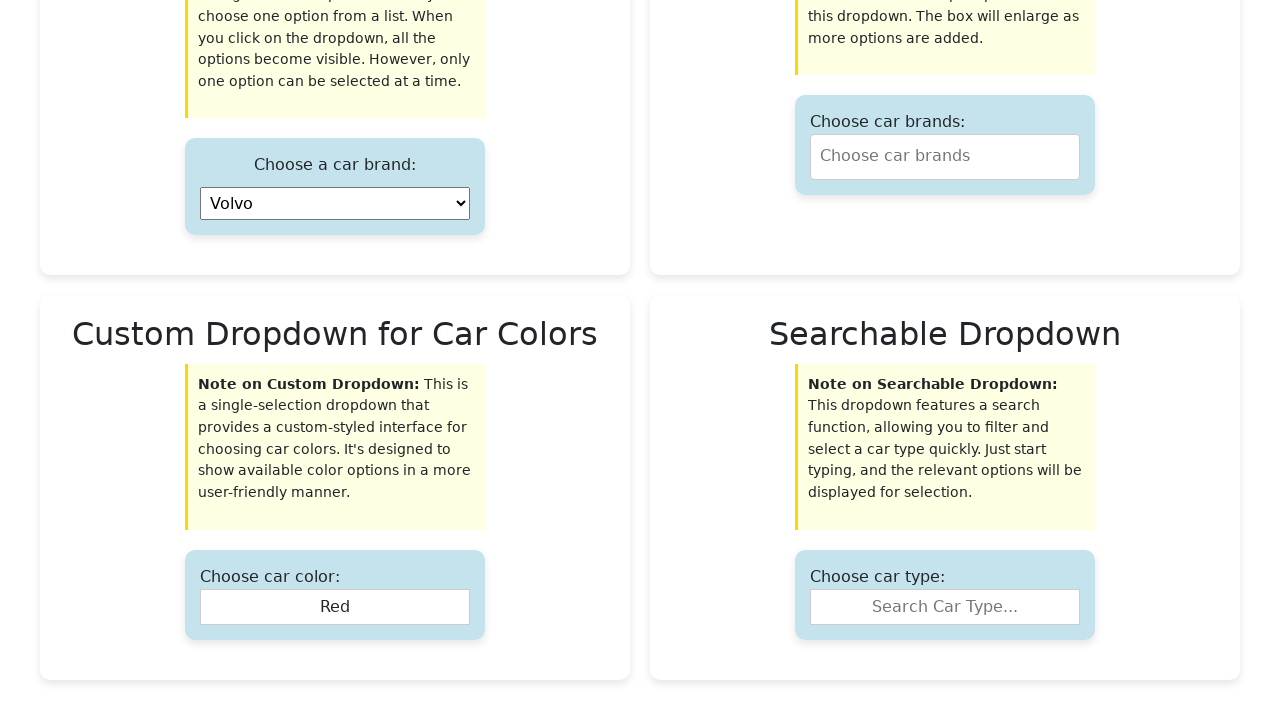

Clicked custom dropdown to reopen it at (335, 607) on #custom-select
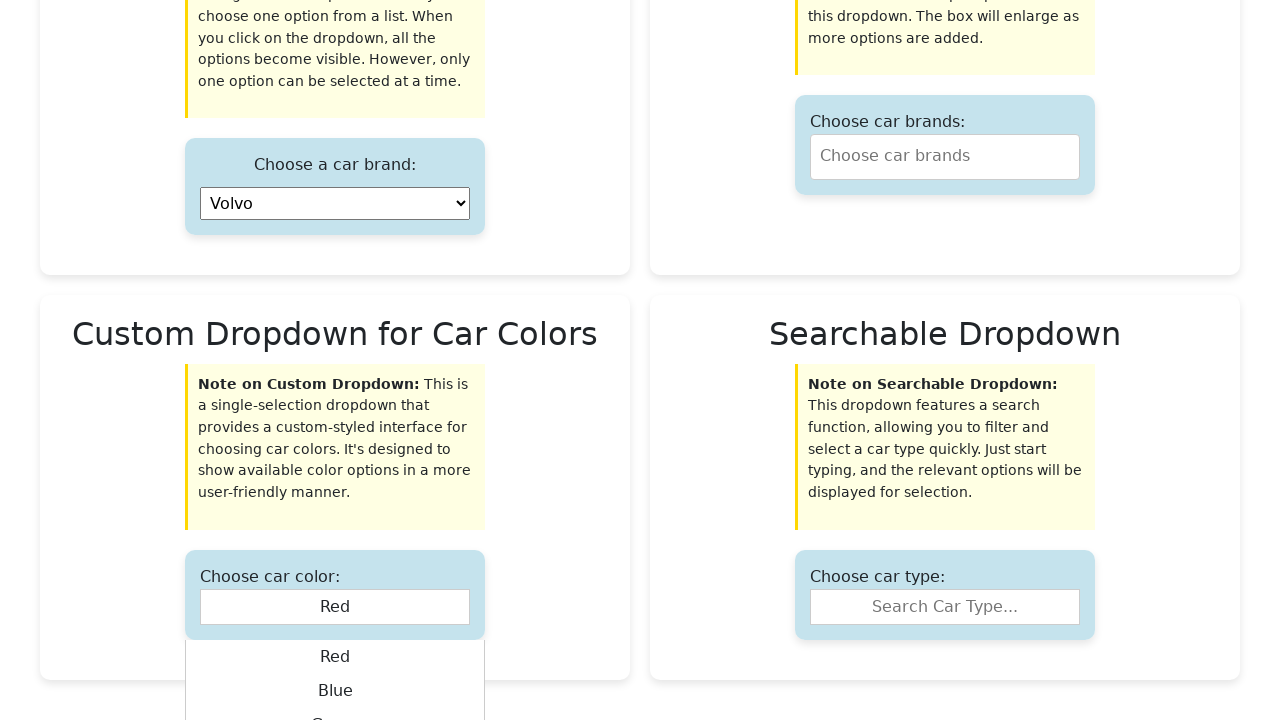

Selected Blue option from dropdown at (335, 691) on xpath=//div[@class='custom-options']/div[text()='Blue']
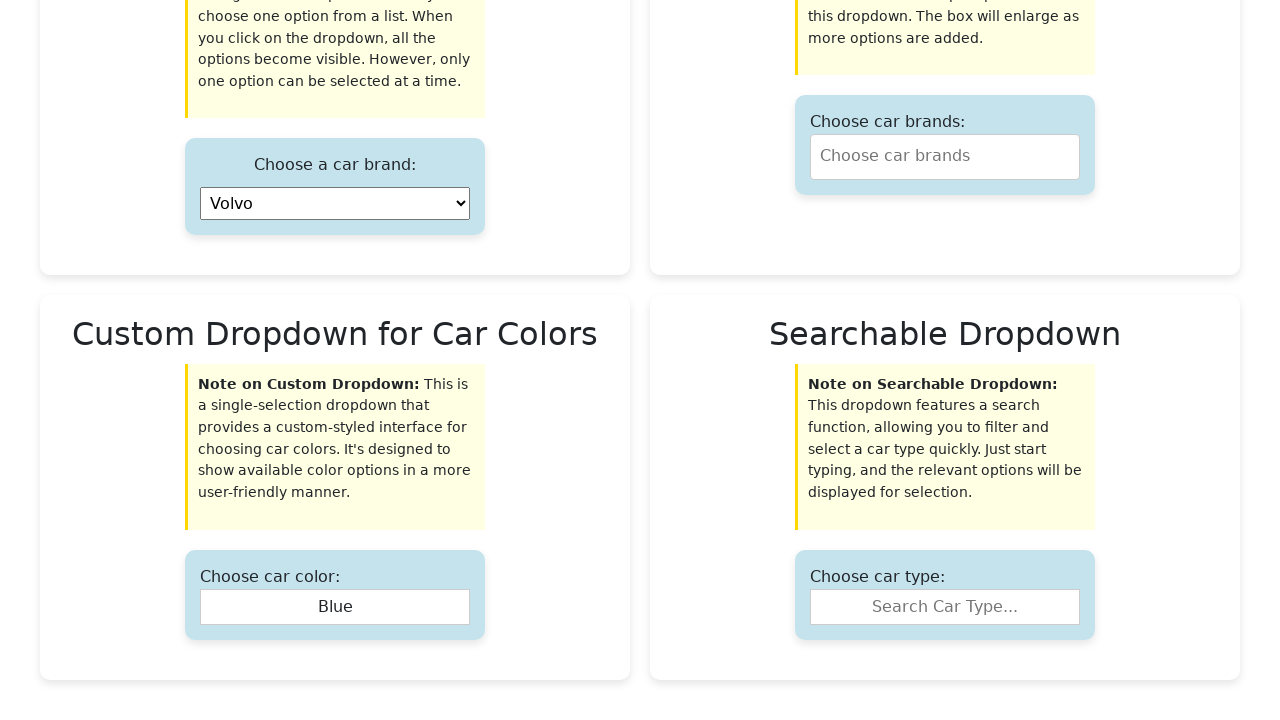

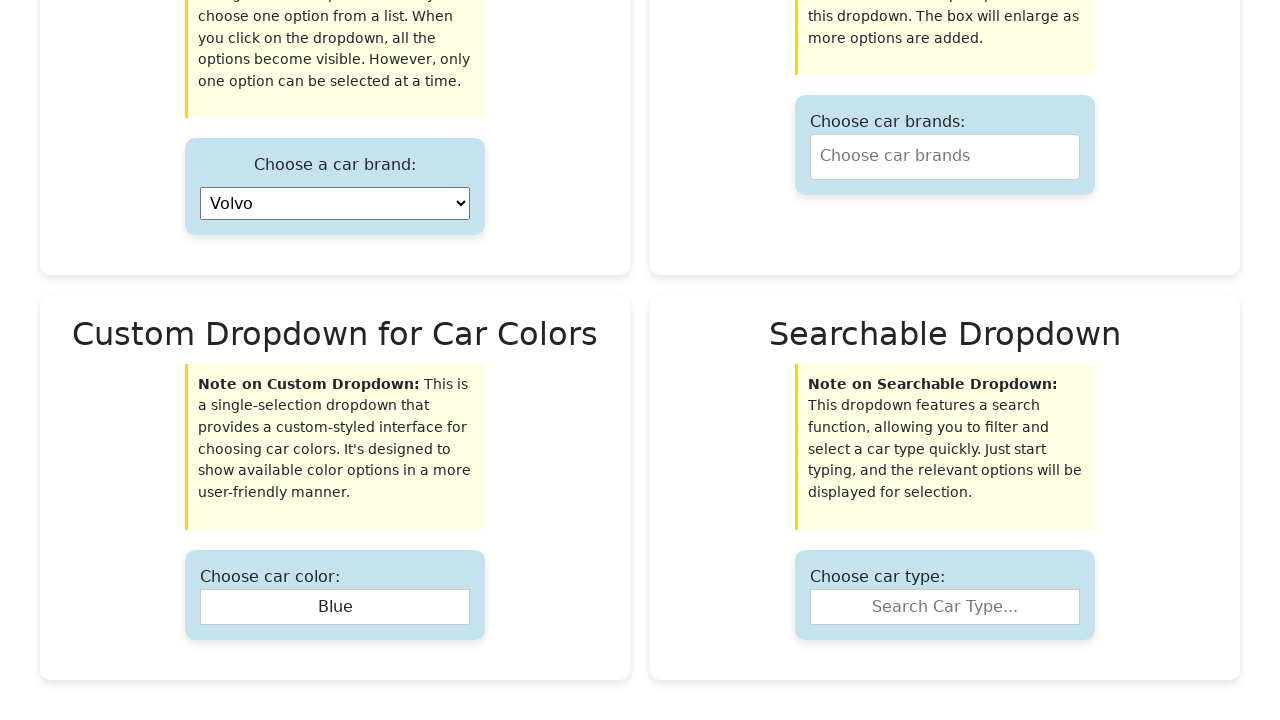